Tests login form validation by submitting a username with empty password and verifying the password required error message

Starting URL: https://www.saucedemo.com

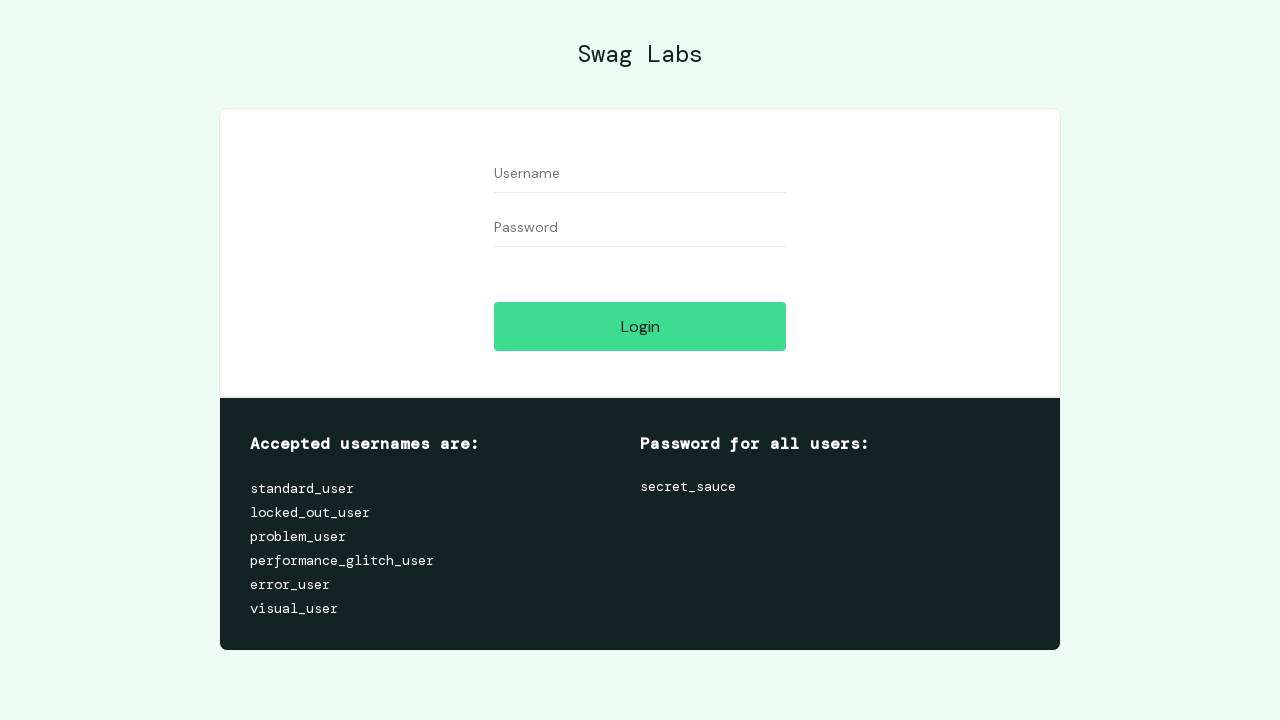

Filled username field with 'test' on #user-name
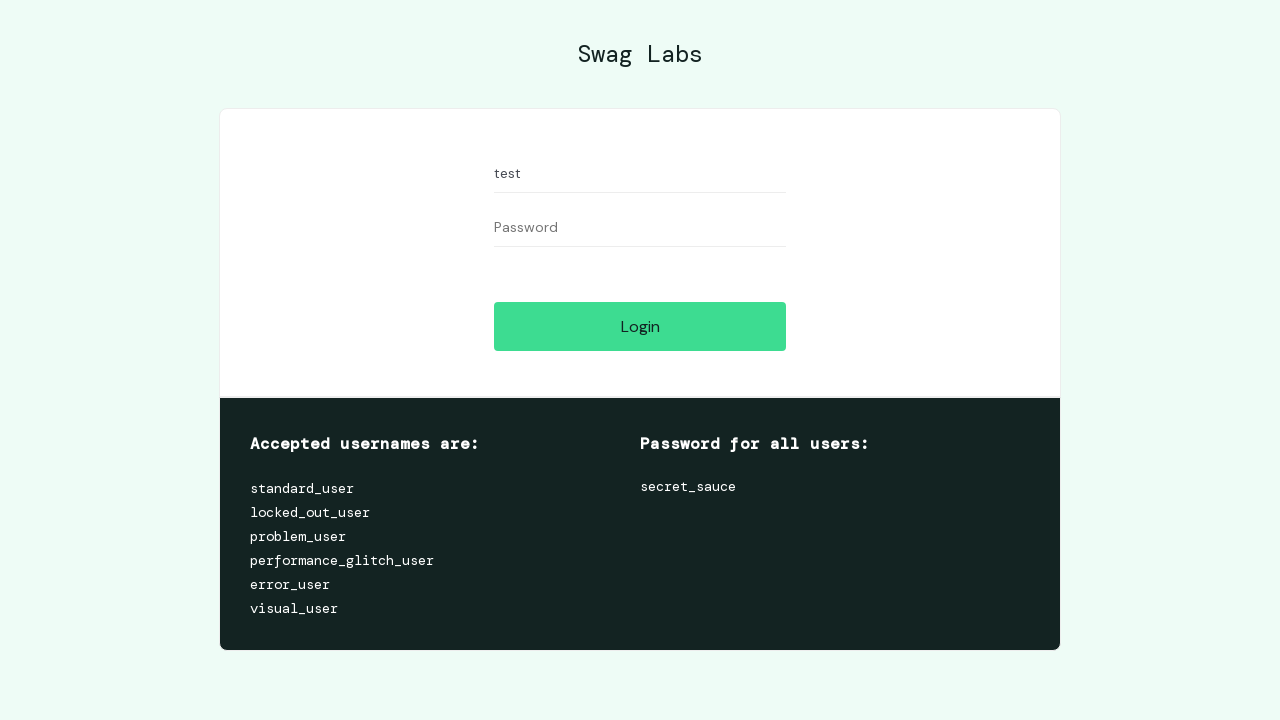

Left password field empty on #password
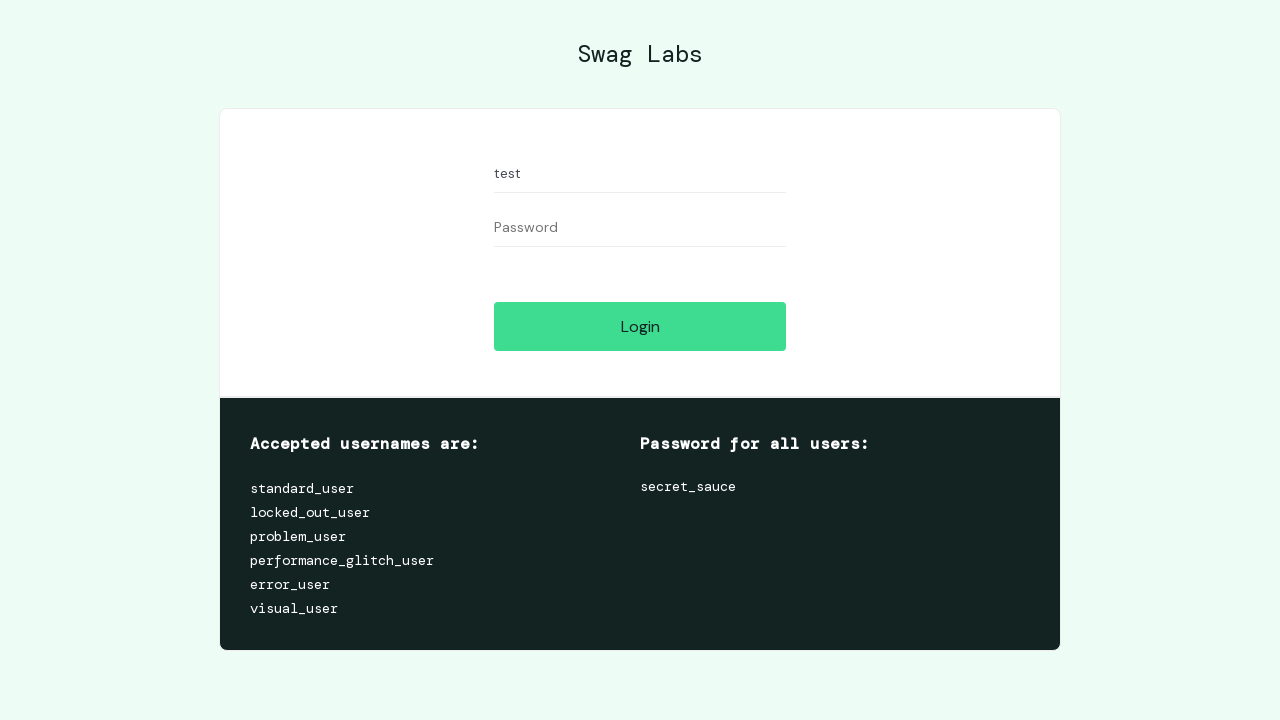

Clicked login button at (640, 326) on .submit-button
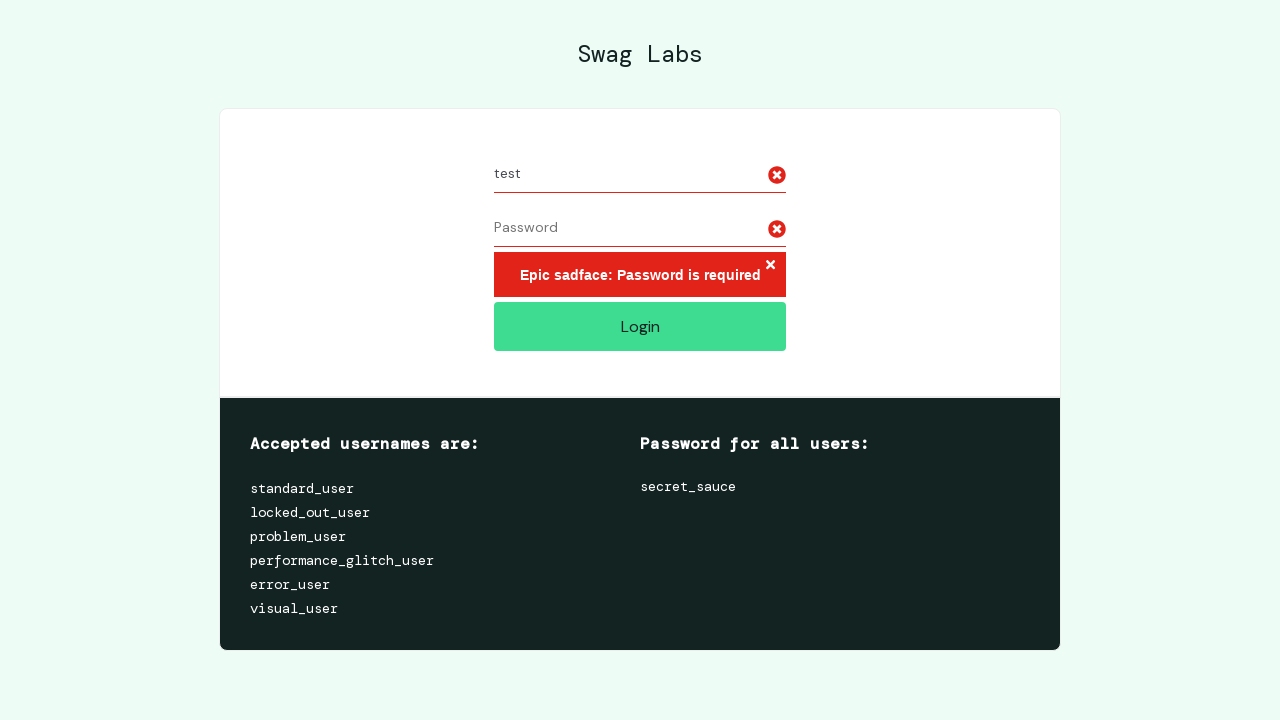

Password required error message appeared
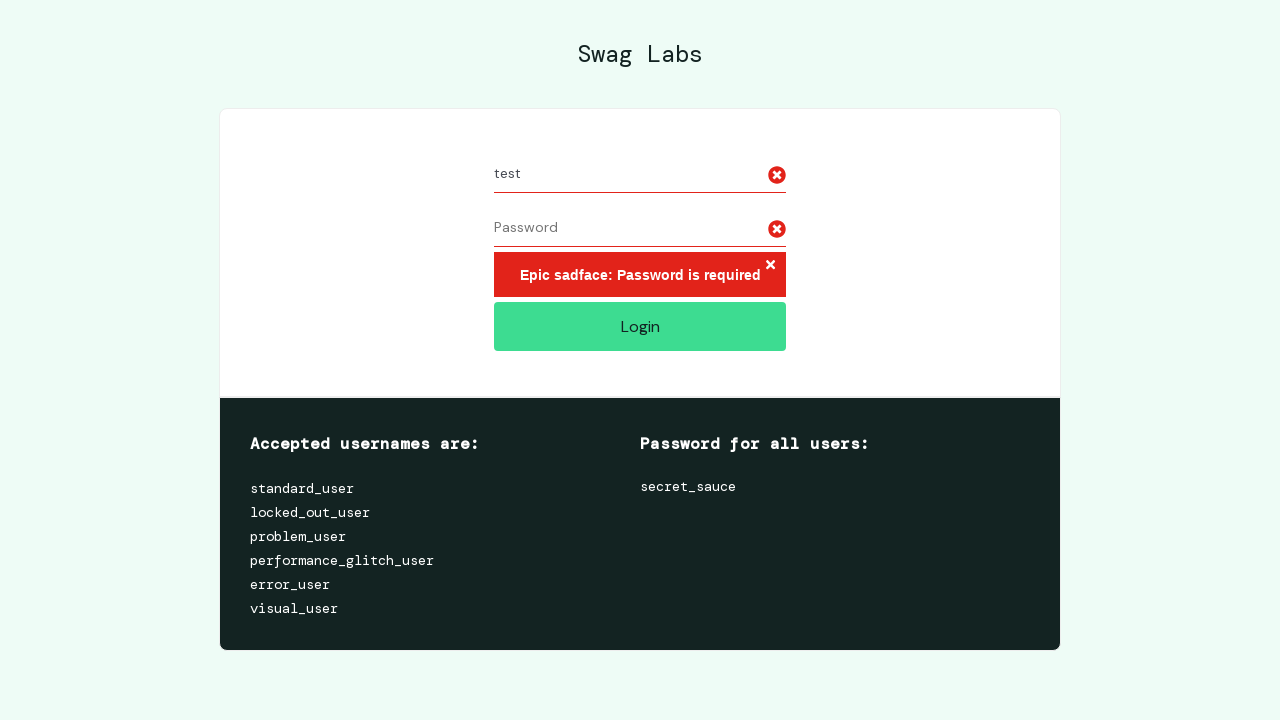

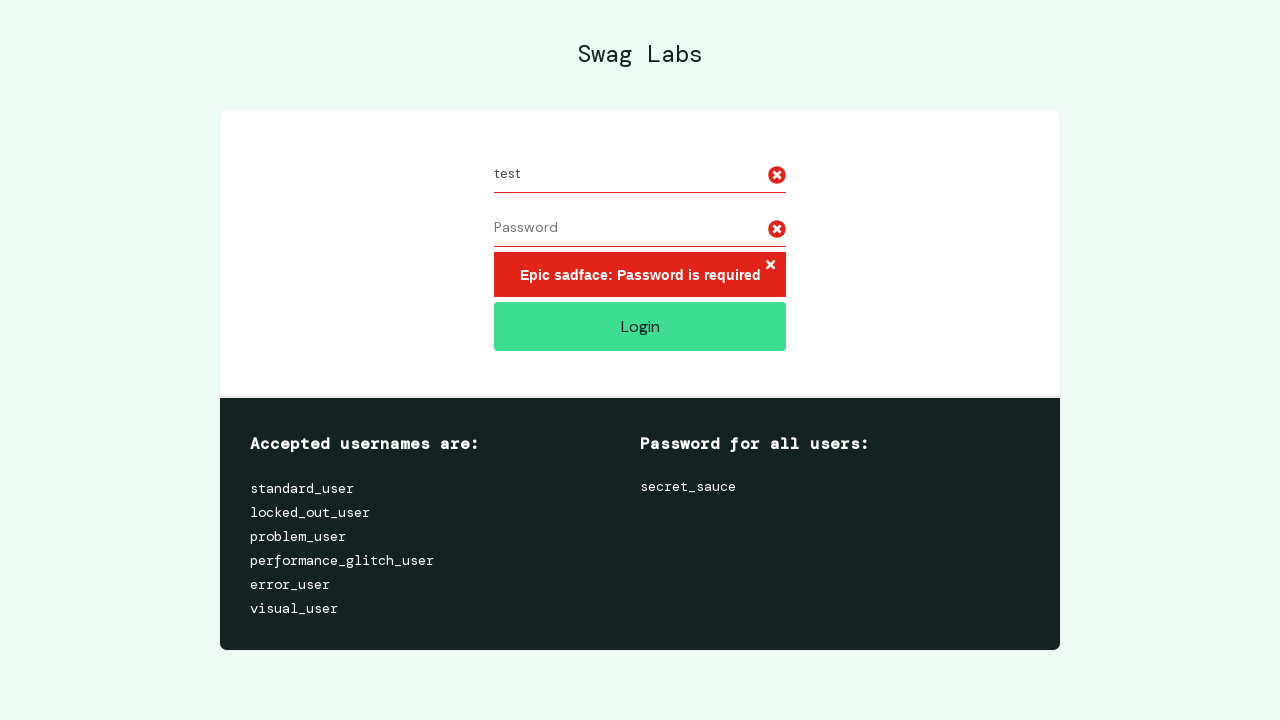